Navigates to the InvestSage website and waits for the page to fully load

Starting URL: https://www.investsage.com

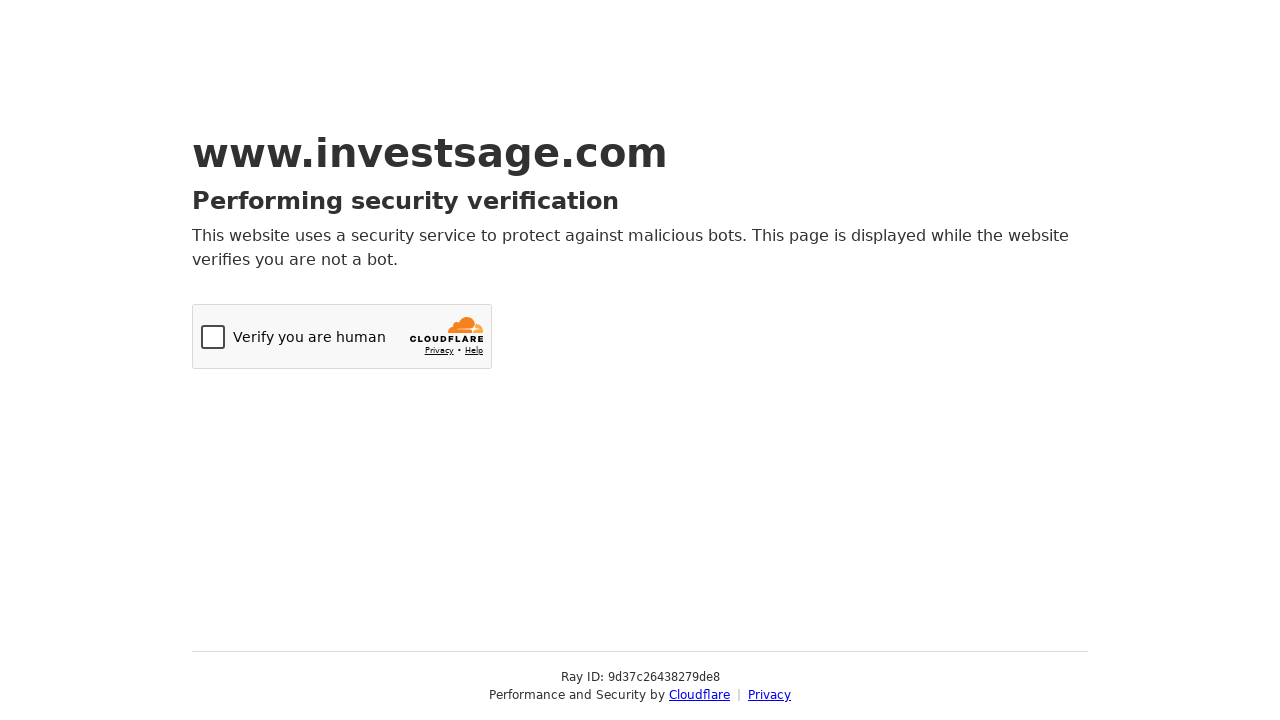

Navigated to InvestSage website at https://www.investsage.com
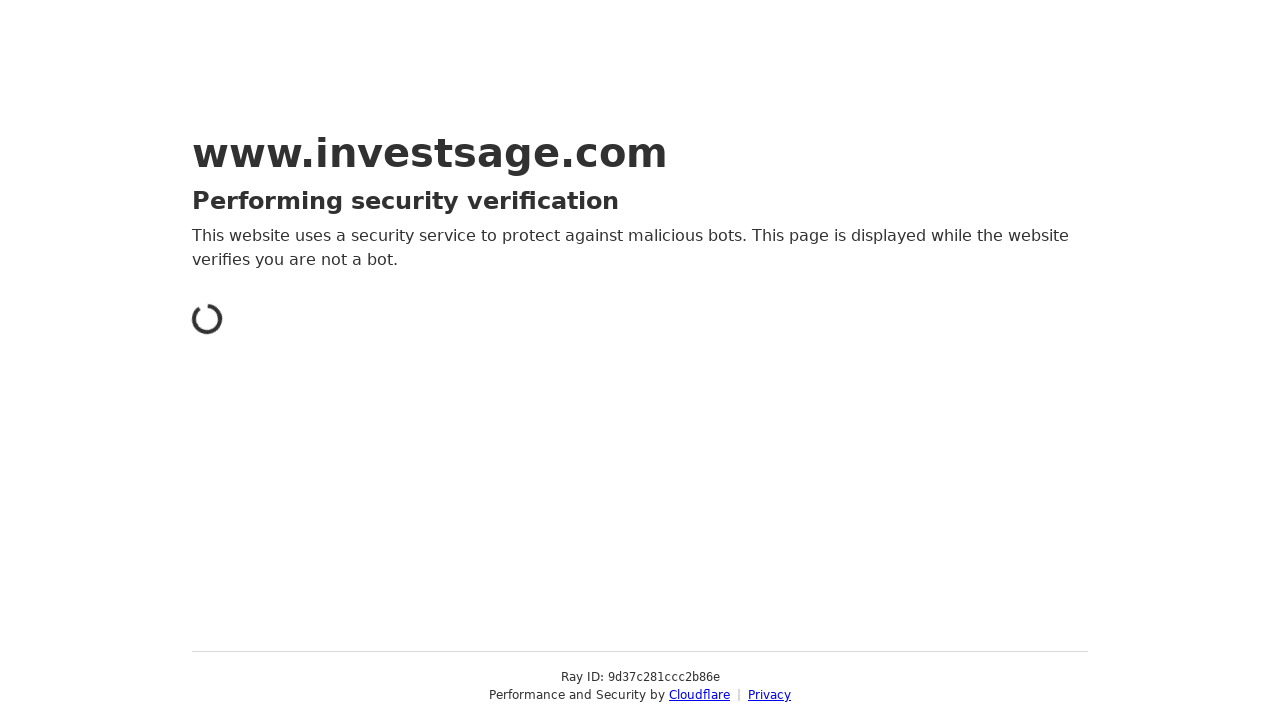

Waited for page to fully load - network idle state reached
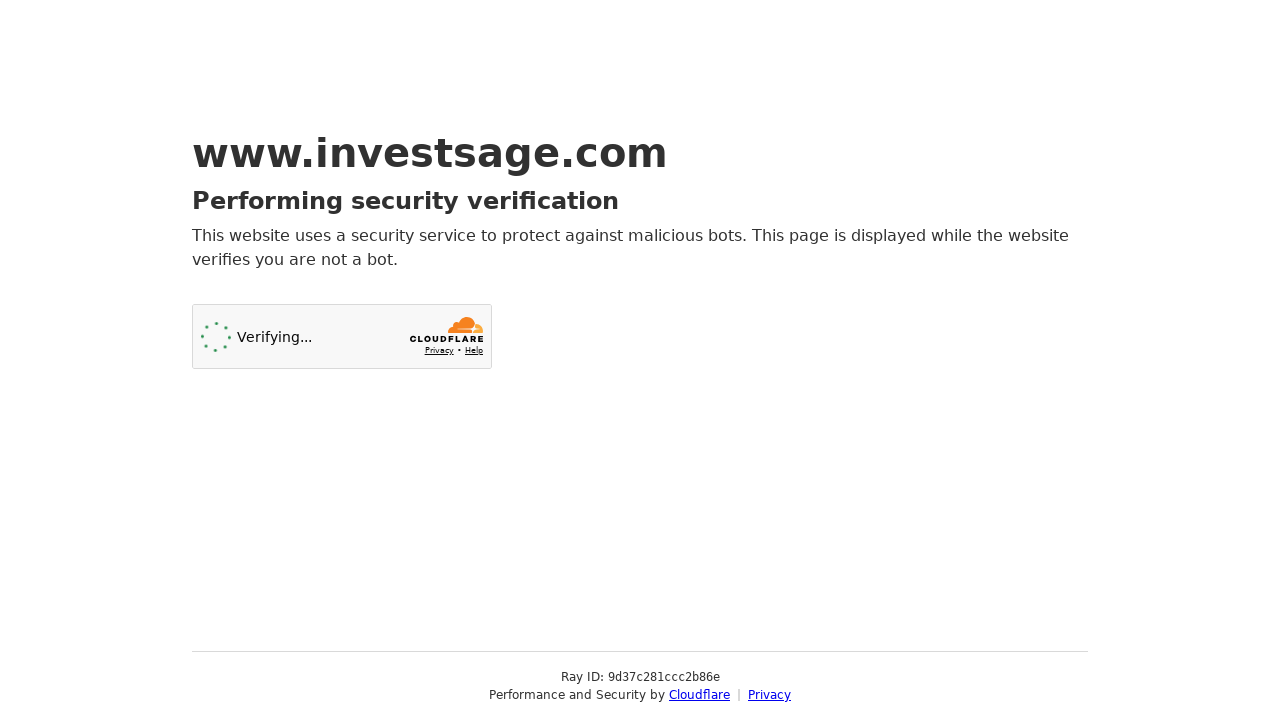

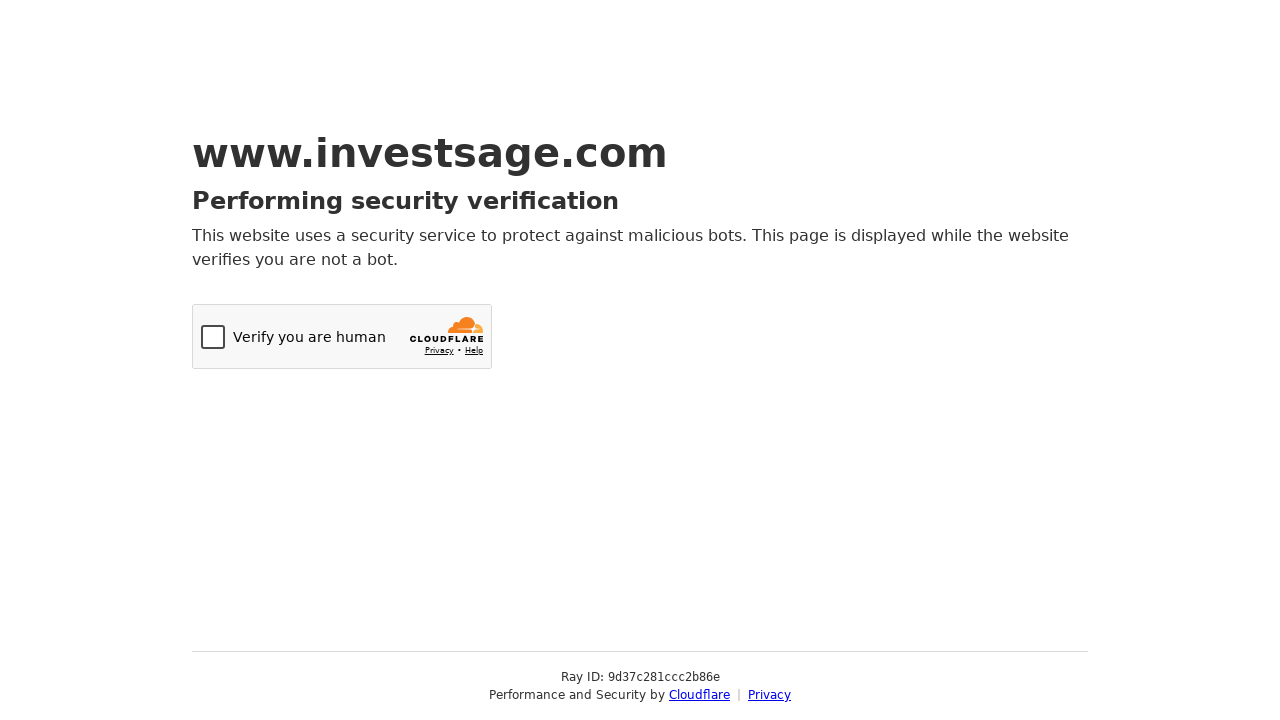